Tests navigation to the Shifting Content section and then to the Menu Element example, verifying that menu items are present on the page

Starting URL: https://the-internet.herokuapp.com/

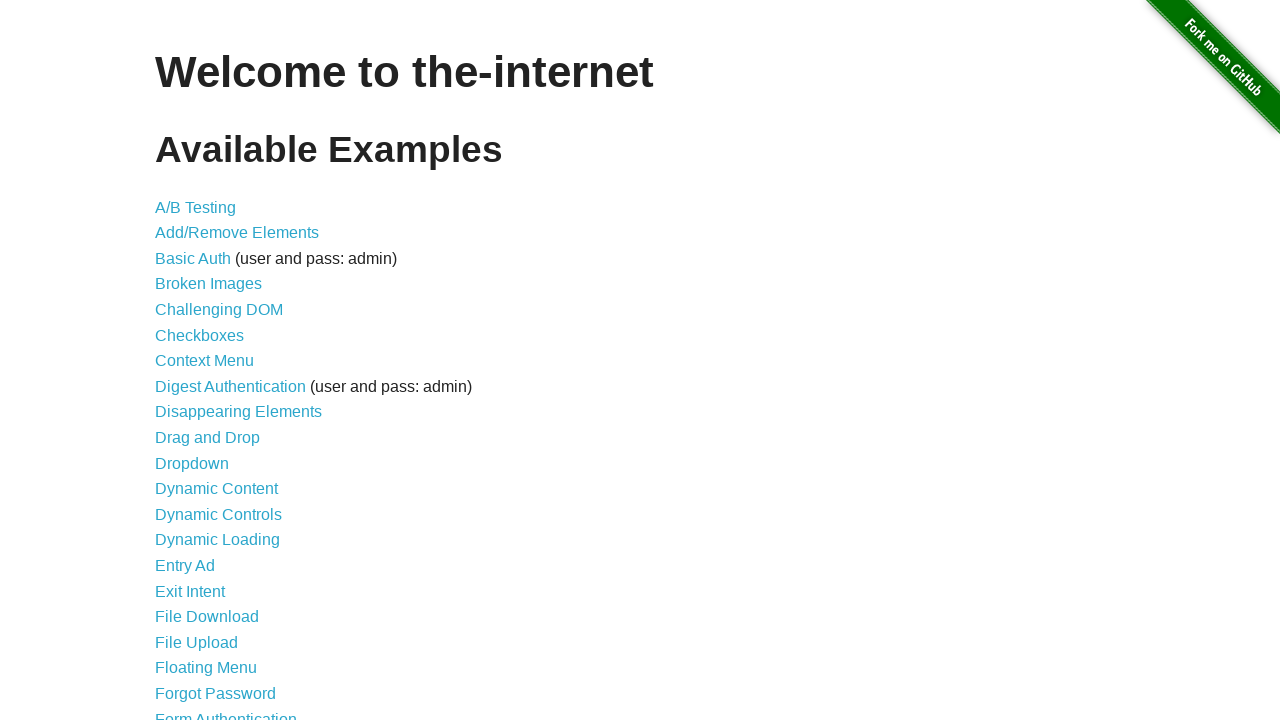

Clicked on 'Shifting Content' link at (212, 523) on a:text('Shifting Content')
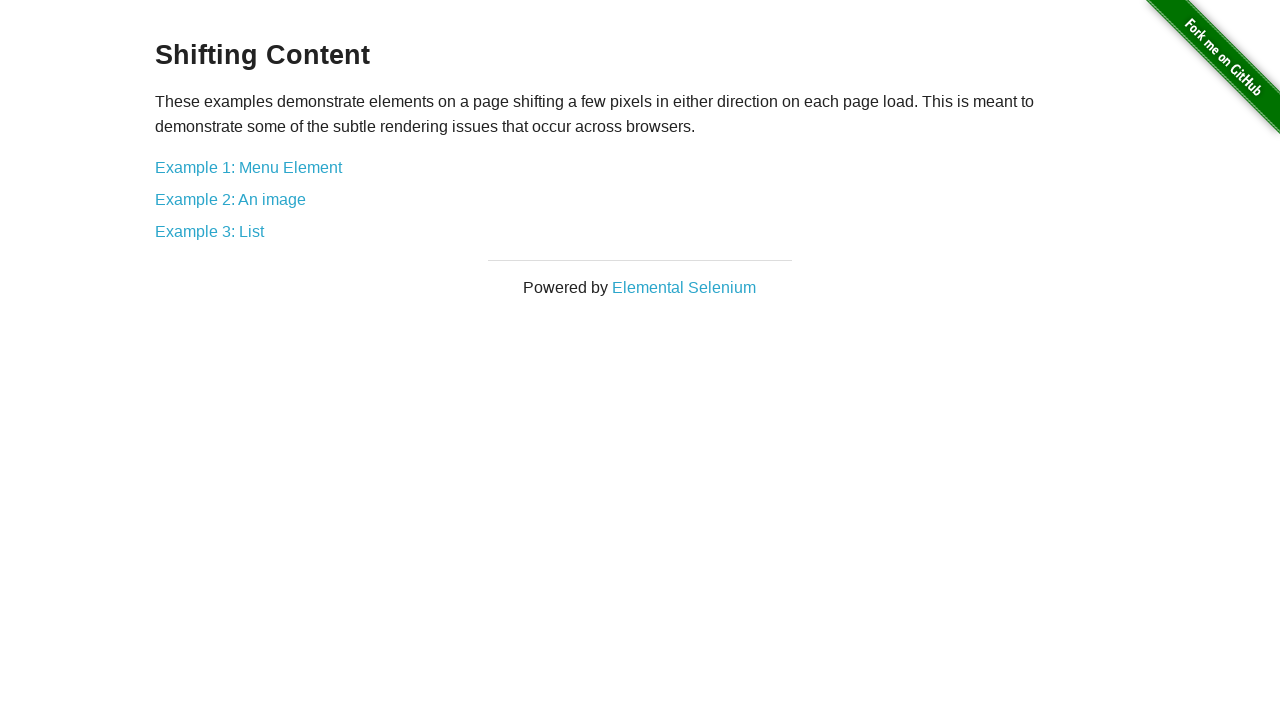

Clicked on 'Example 1: Menu Element' link at (248, 167) on a:text('Example 1: Menu Element')
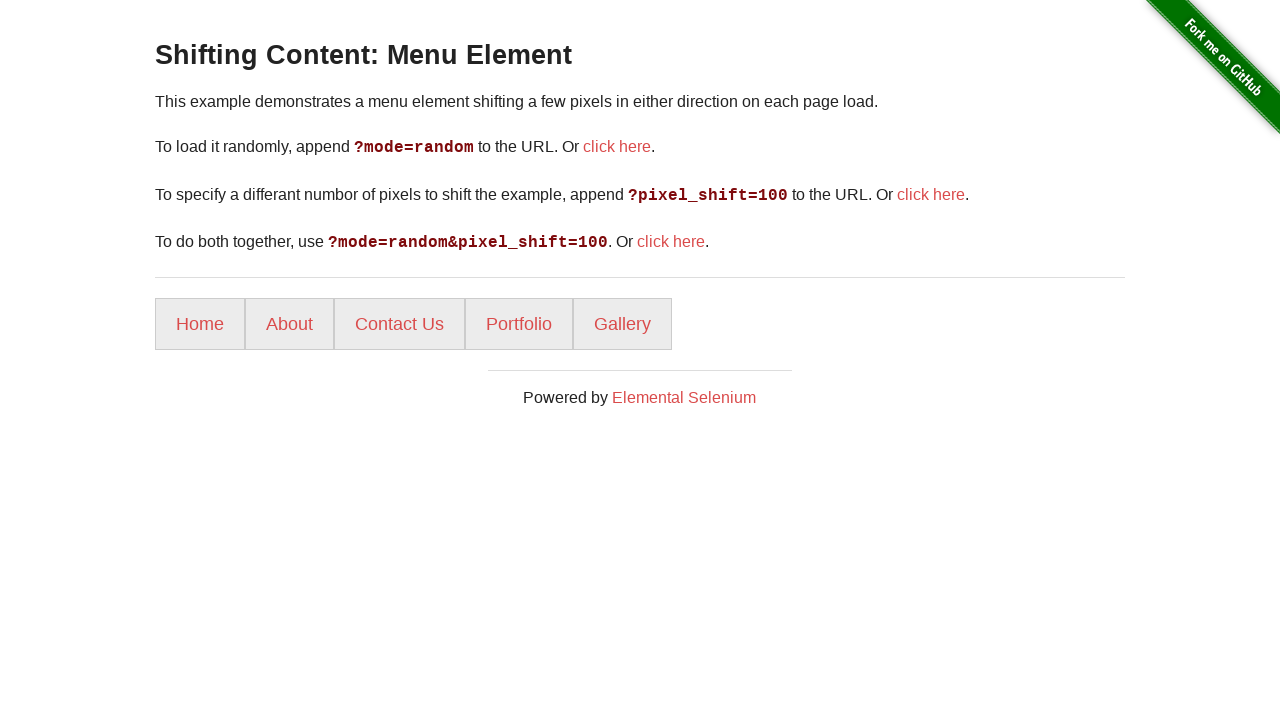

Menu items loaded and became visible
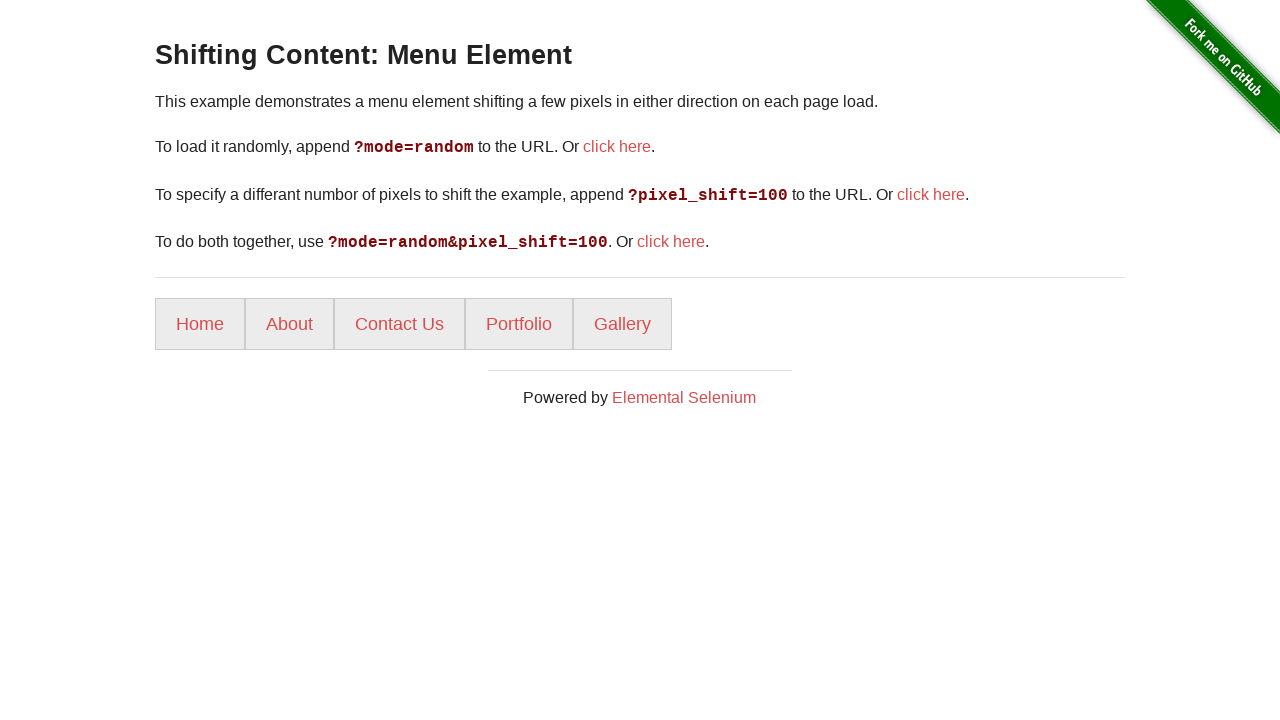

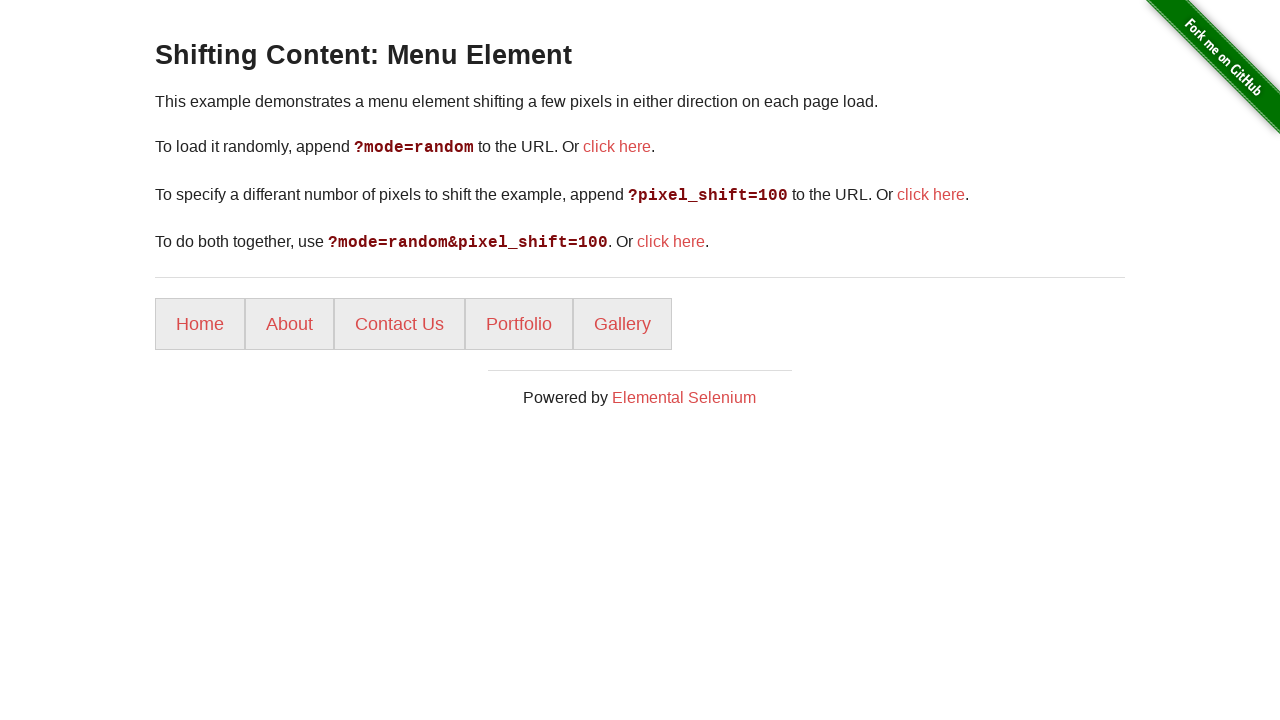